Tests the confirm alert functionality by clicking a button to trigger an alert, verifying the alert text, dismissing it with Cancel, and verifying the resulting page text.

Starting URL: https://demo.automationtesting.in/Alerts.html

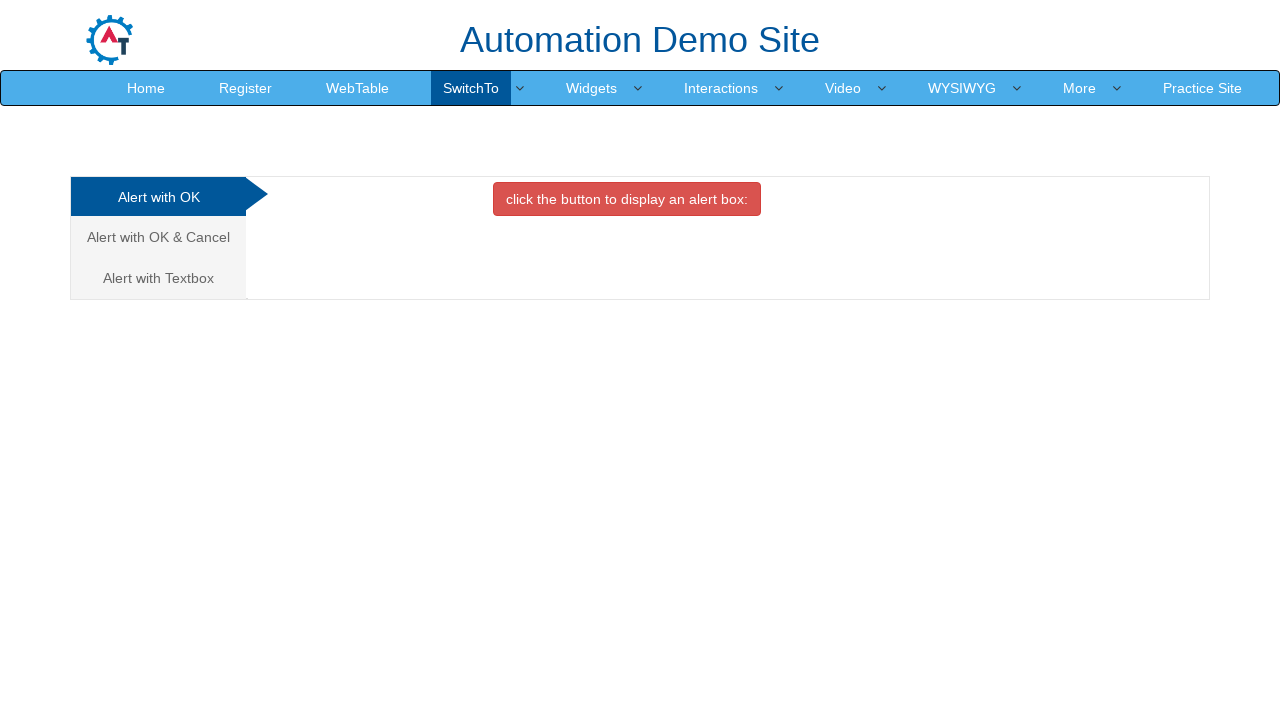

Clicked on the 'Alert with OK & Cancel' tab at (158, 237) on xpath=/html/body/div[1]/div/div/div/div[1]/ul/li[2]/a
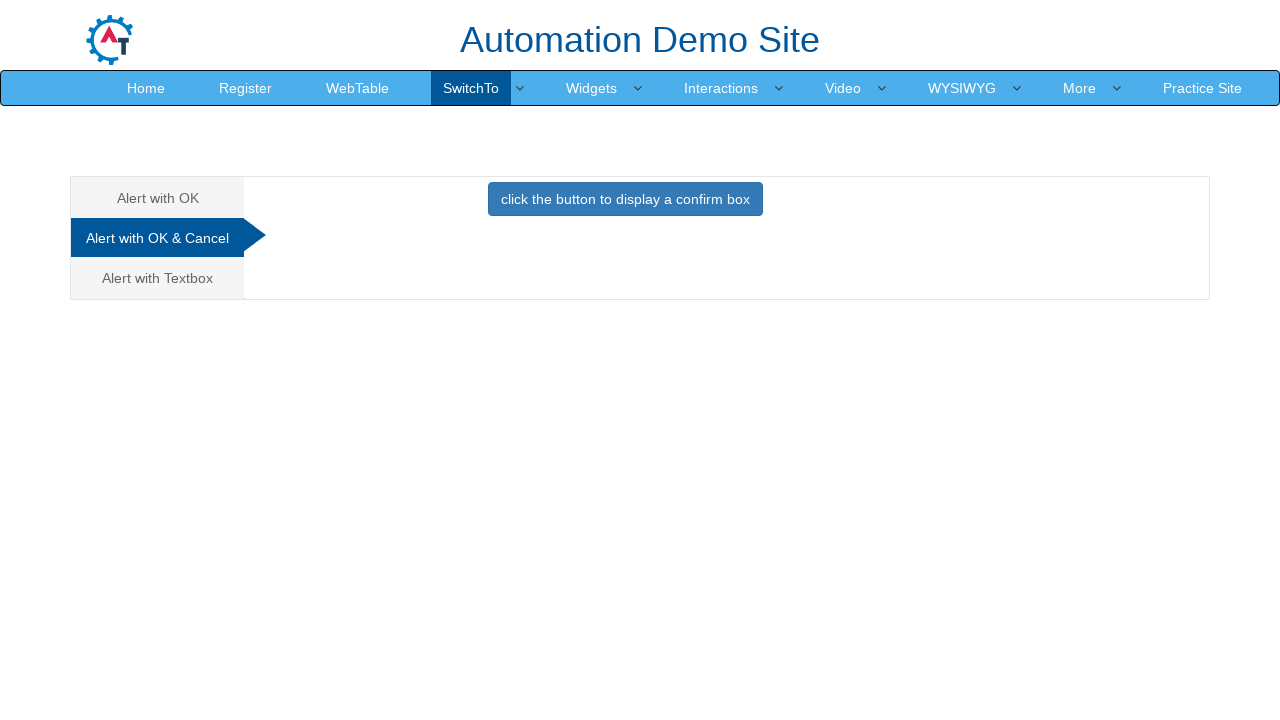

Clicked the button to trigger the confirm alert at (625, 199) on xpath=//*[@id='CancelTab']/button
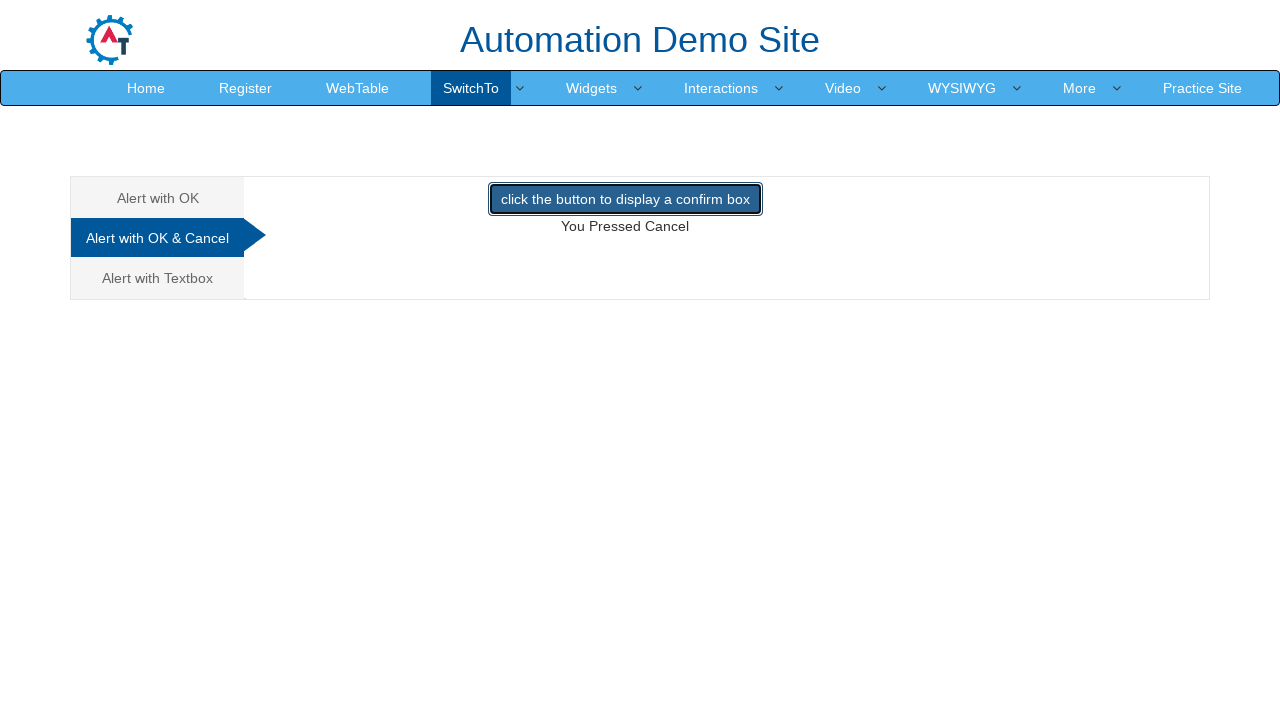

Set up dialog handler to dismiss the confirm alert with Cancel
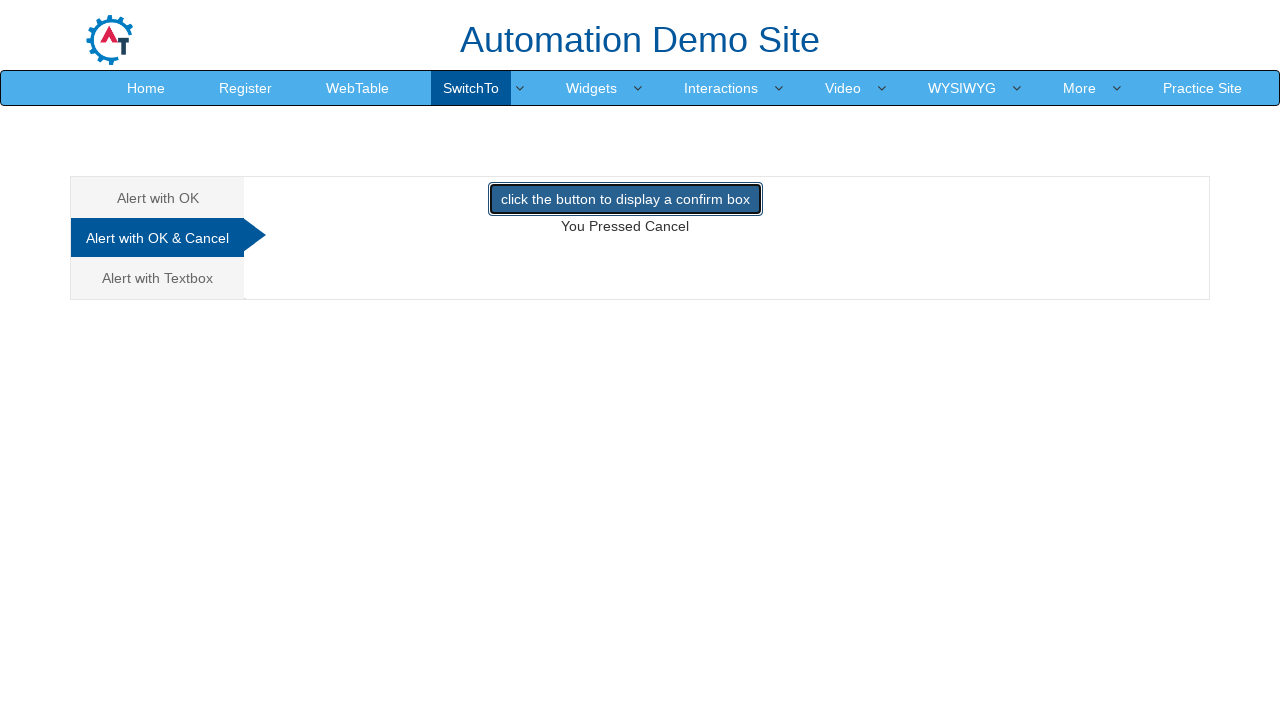

Result text element loaded after dismissing alert
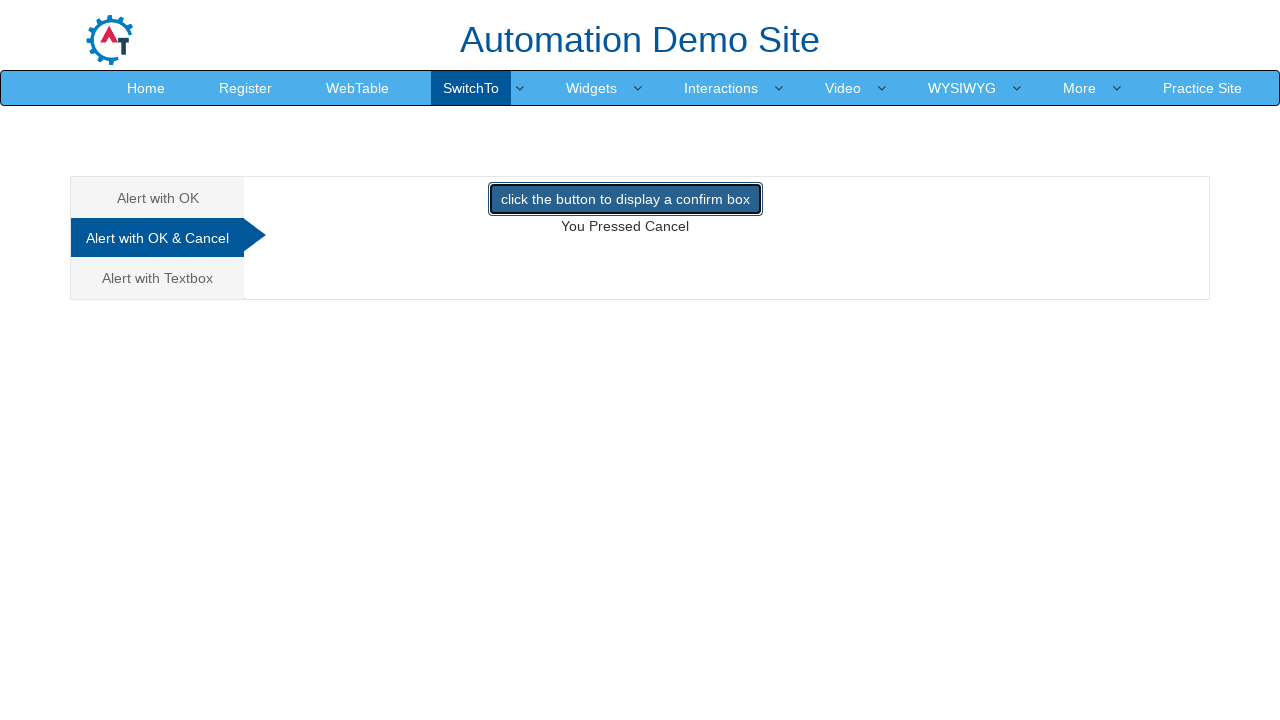

Retrieved result text: 'You Pressed Cancel'
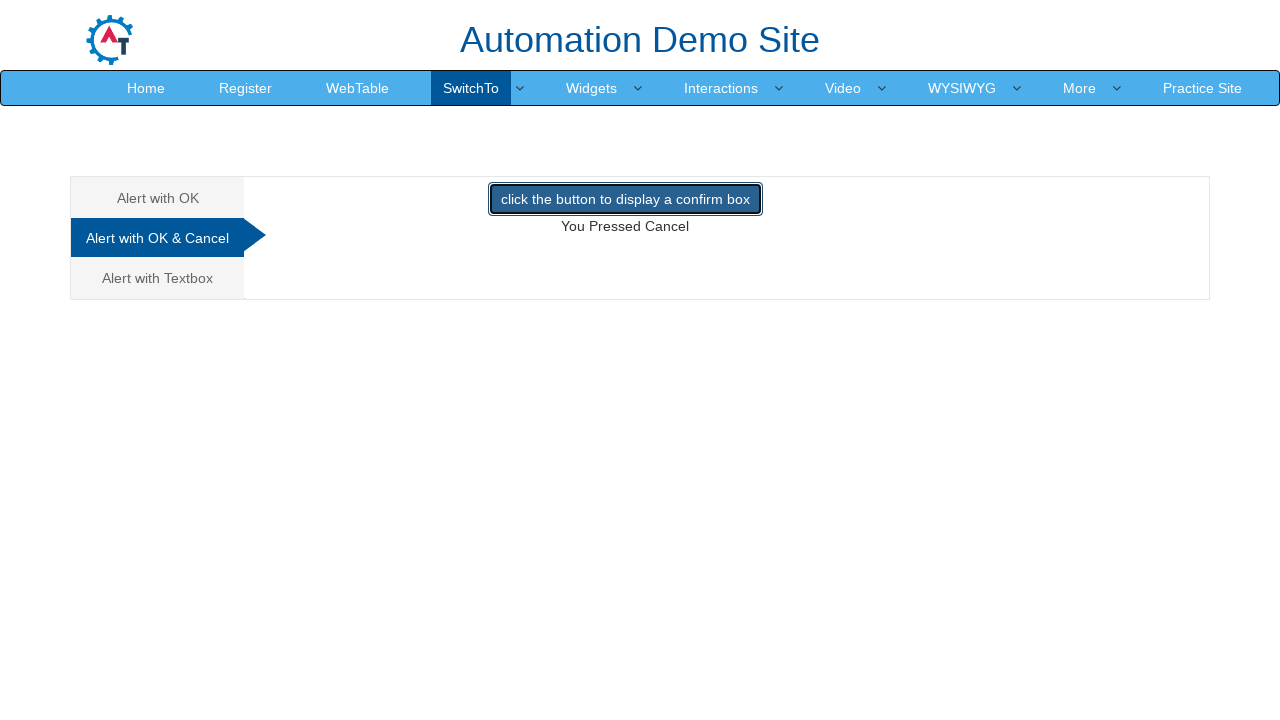

Verified result text matches expected 'You Pressed Cancel'
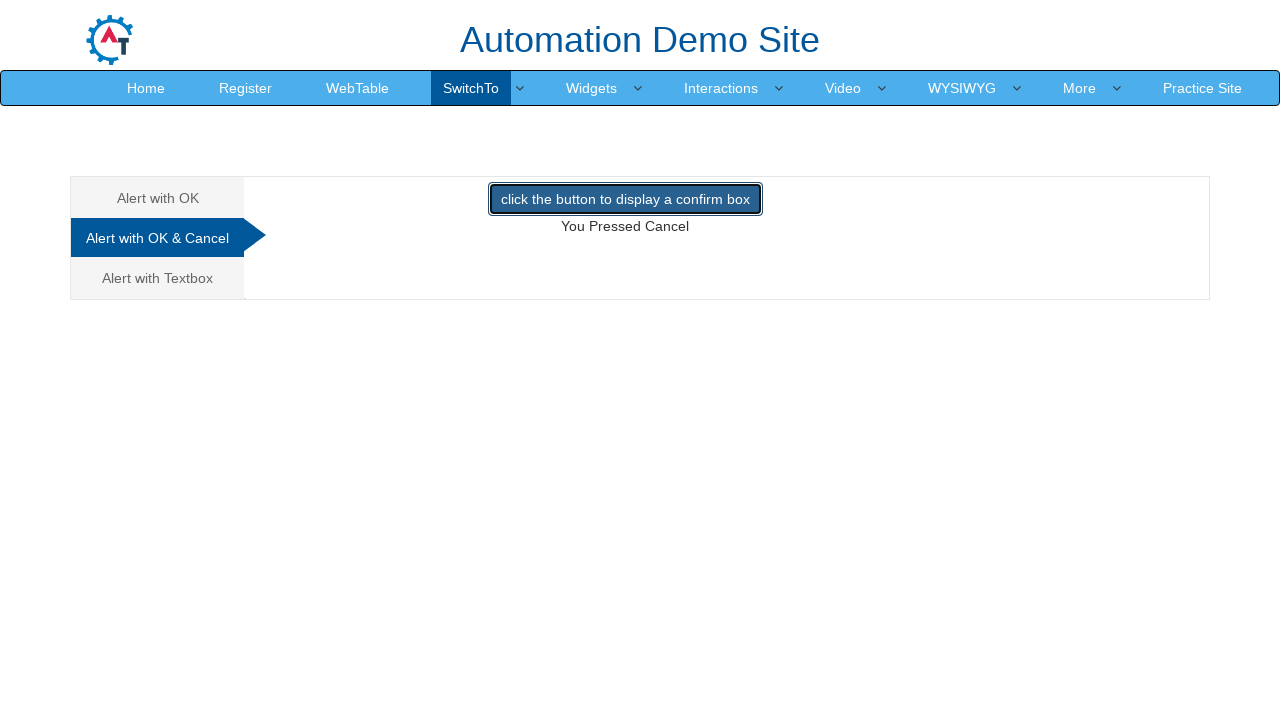

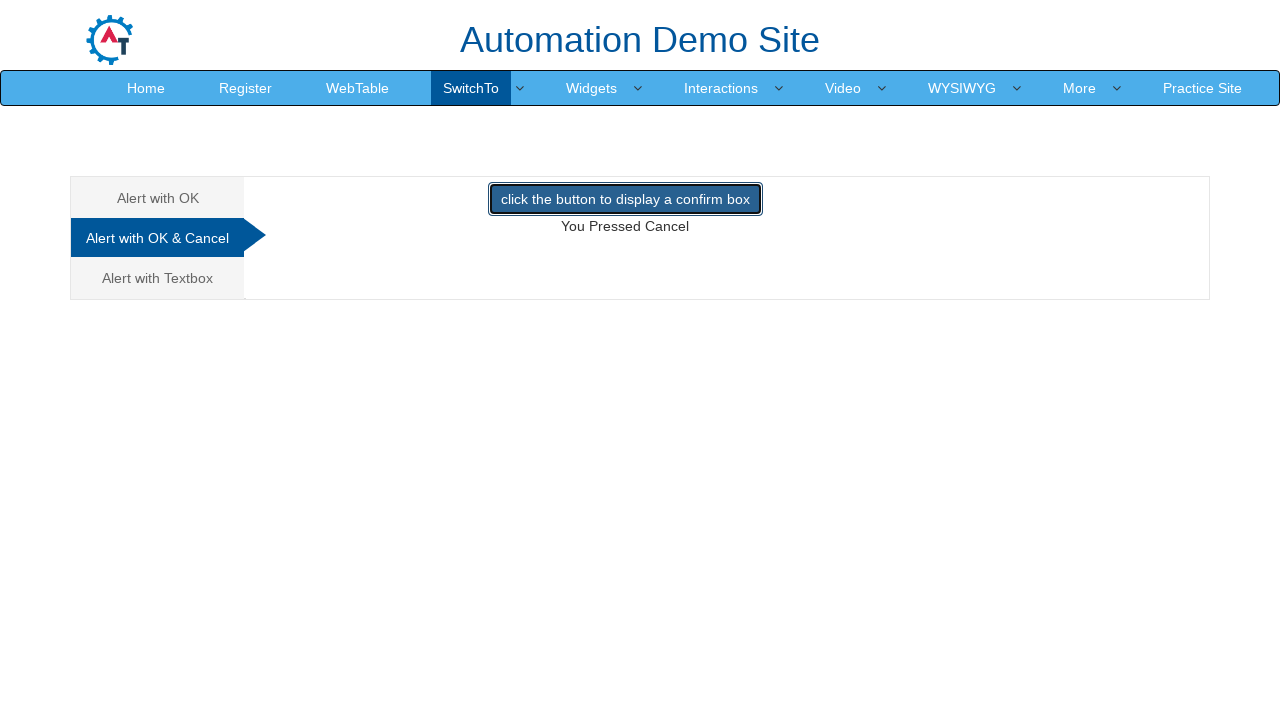